Tests drag and drop functionality by dragging a source element and dropping it onto a target element on the jQuery UI droppable demo page

Starting URL: http://jqueryui.com/resources/demos/droppable/default.html

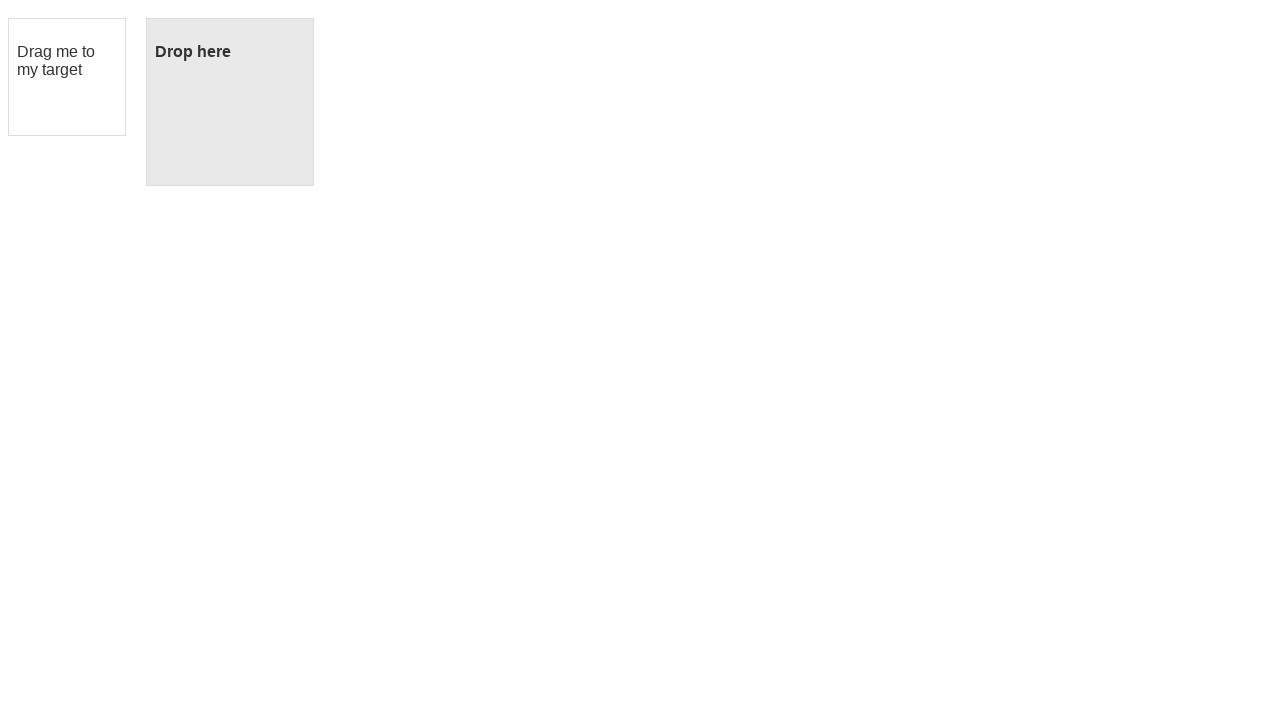

Draggable element is visible
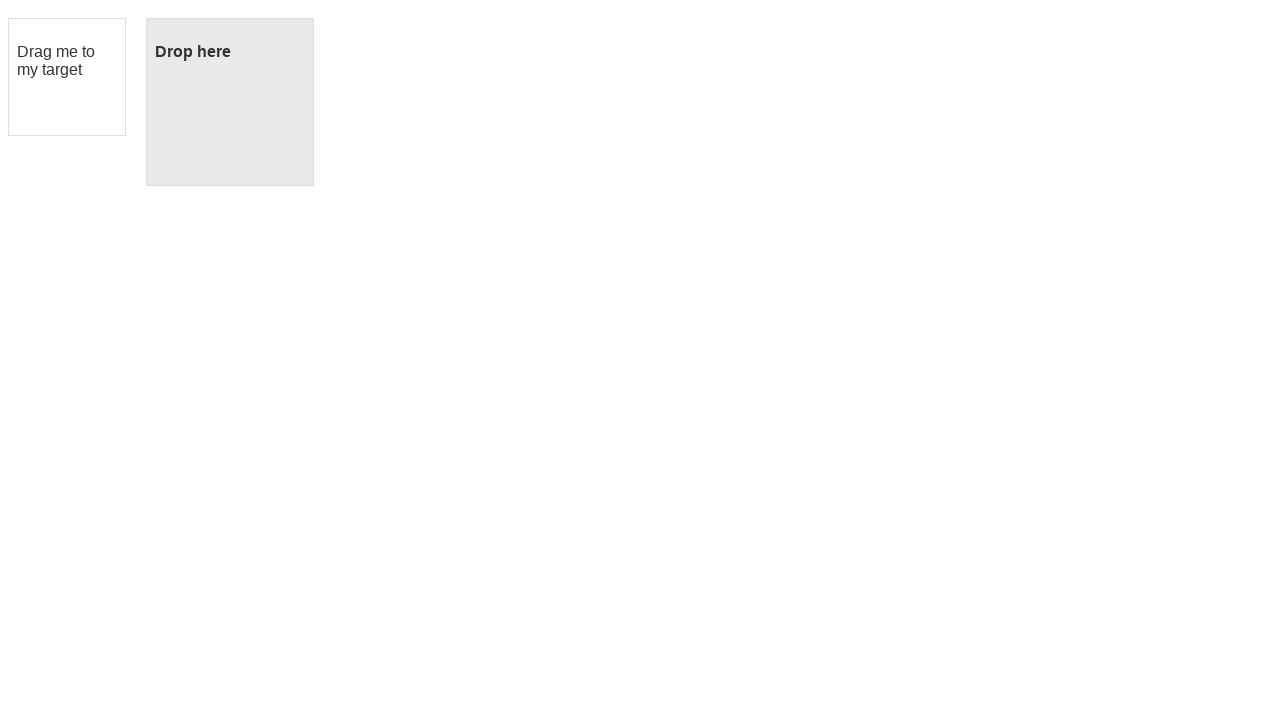

Droppable element is visible
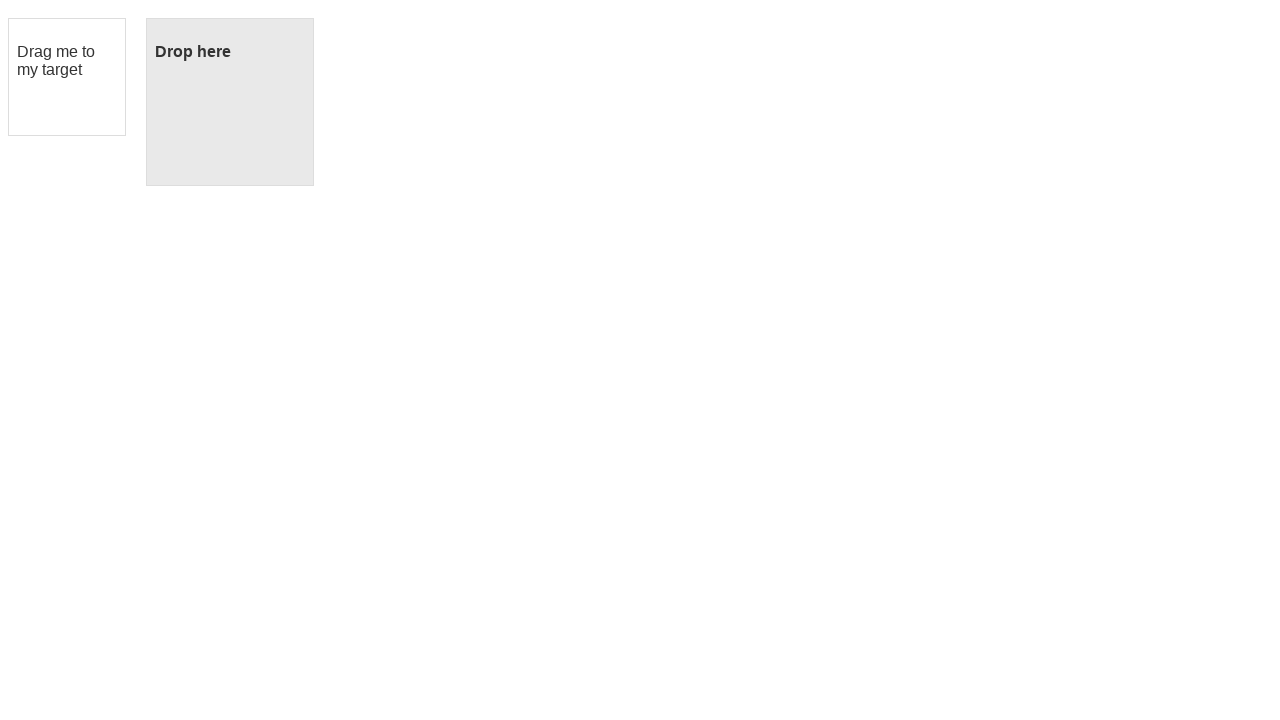

Dragged source element and dropped it onto target element at (230, 102)
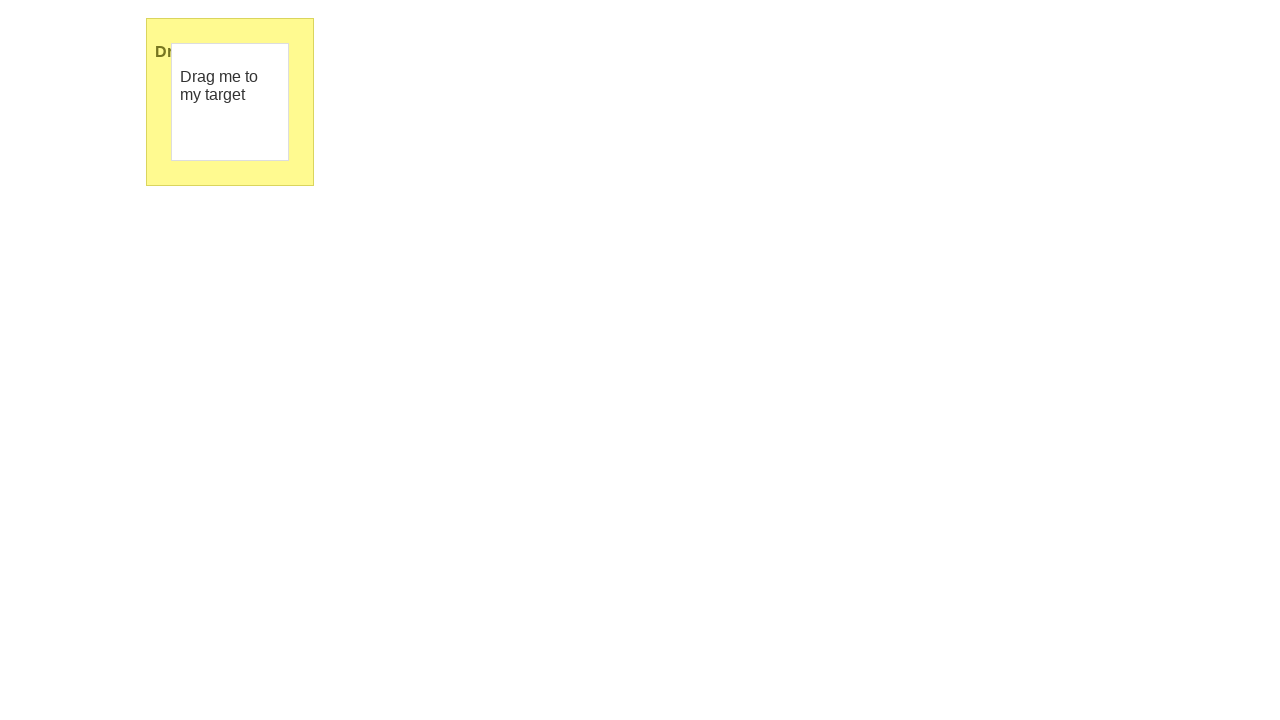

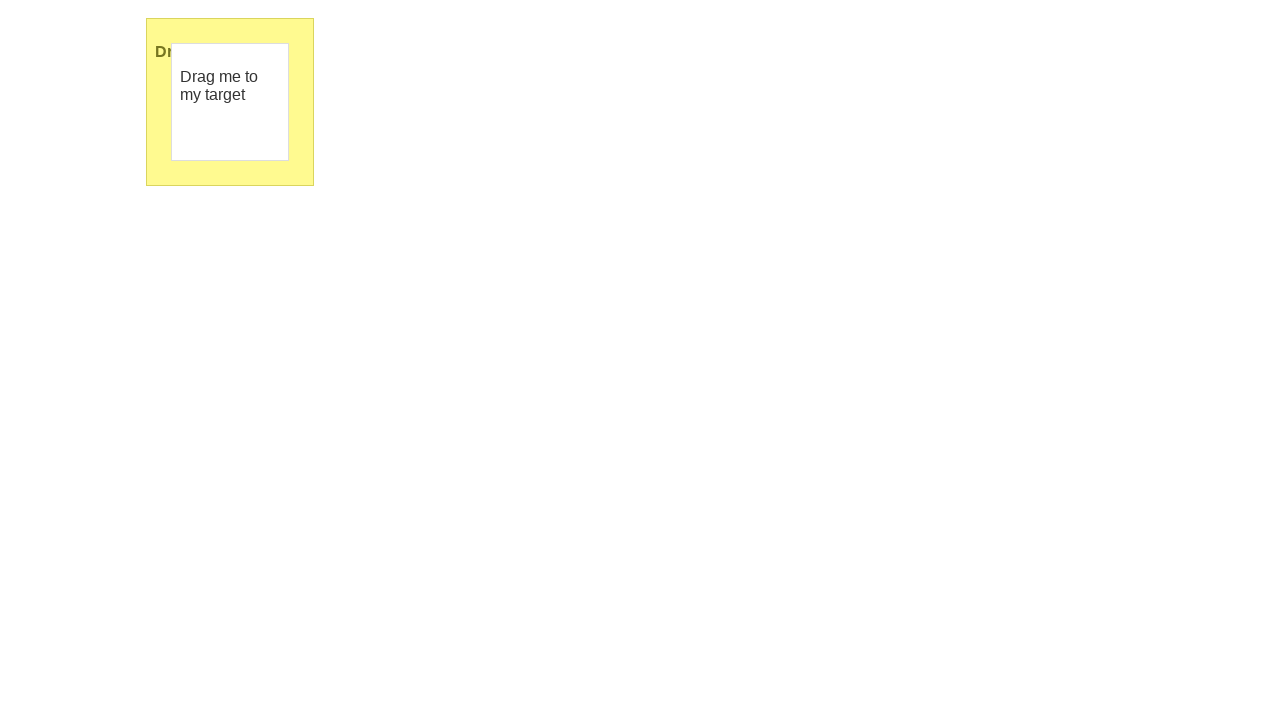